Tests the Dropdown page by navigating to it and selecting an option from the dropdown

Starting URL: http://the-internet.herokuapp.com/

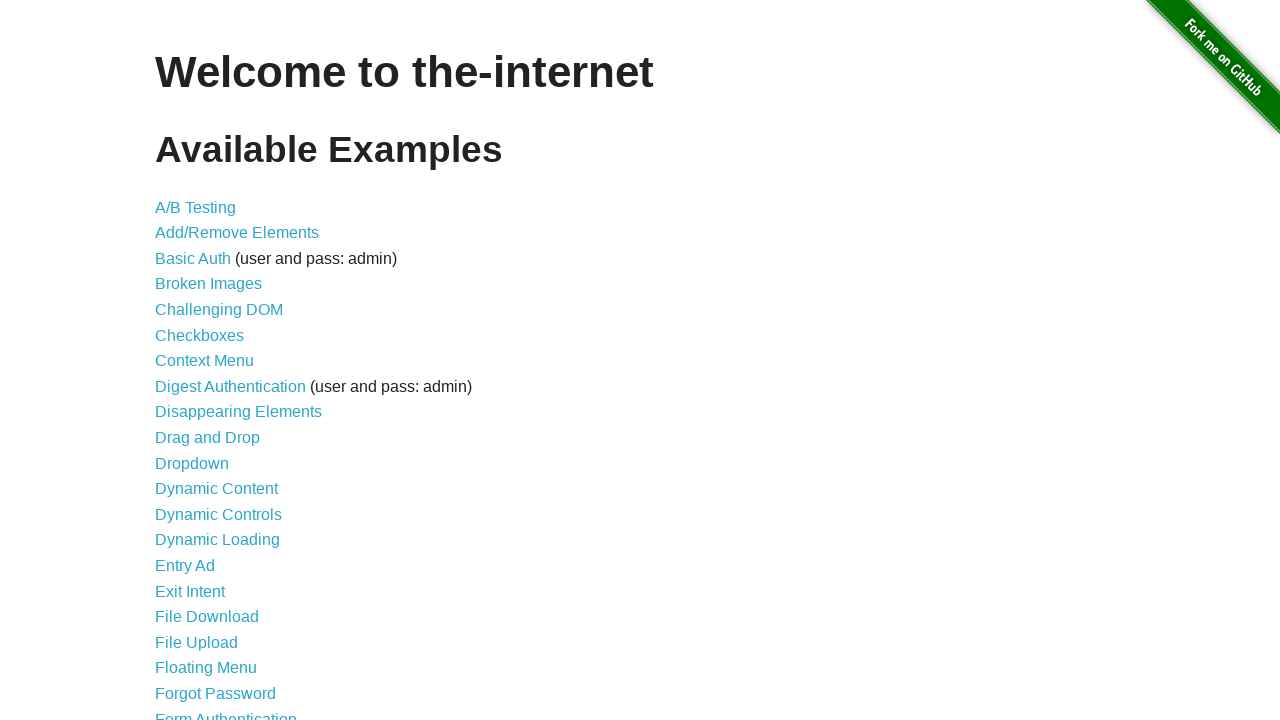

Clicked on Dropdown link at (192, 463) on a:has-text('Dropdown')
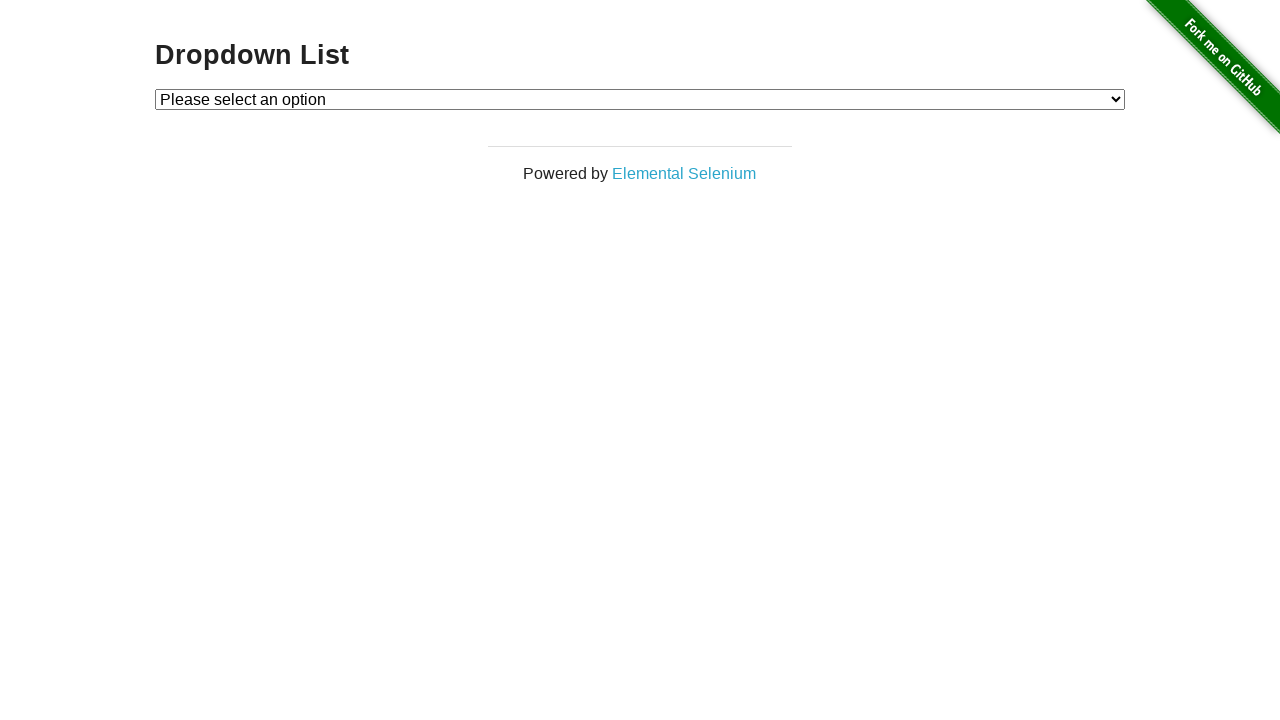

Dropdown List page title verified
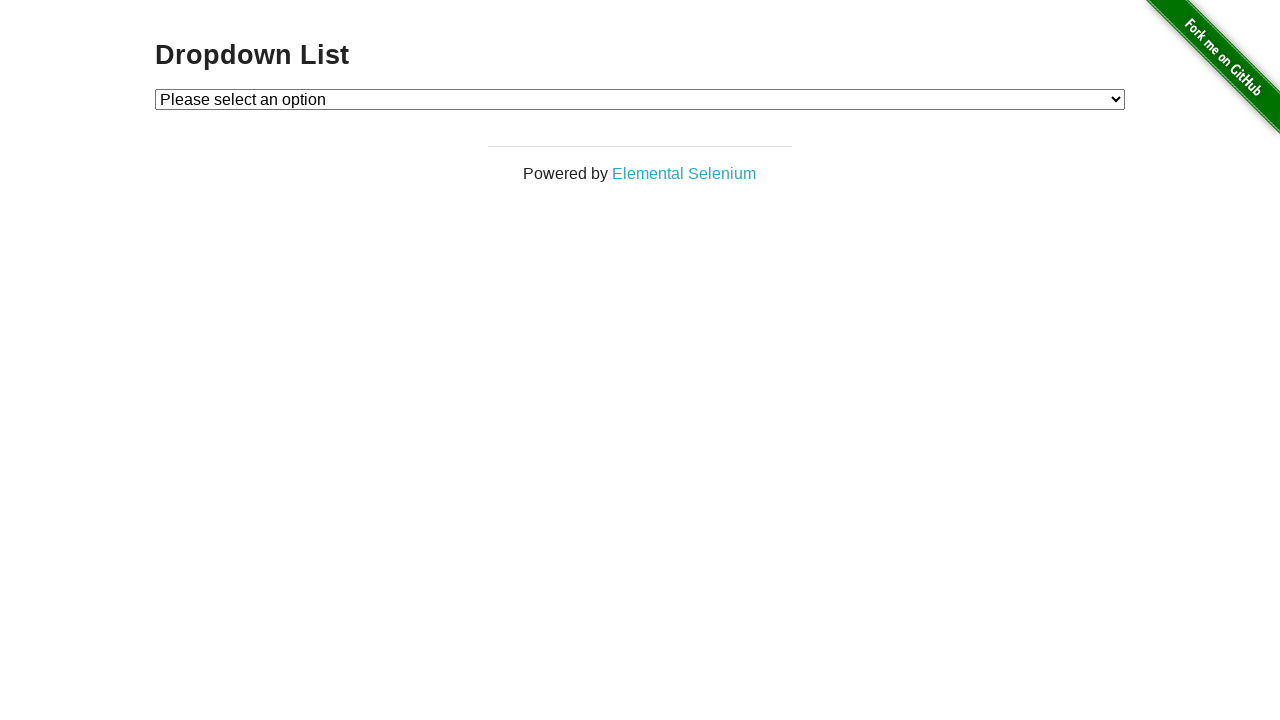

Selected Option 2 from dropdown on select#dropdown
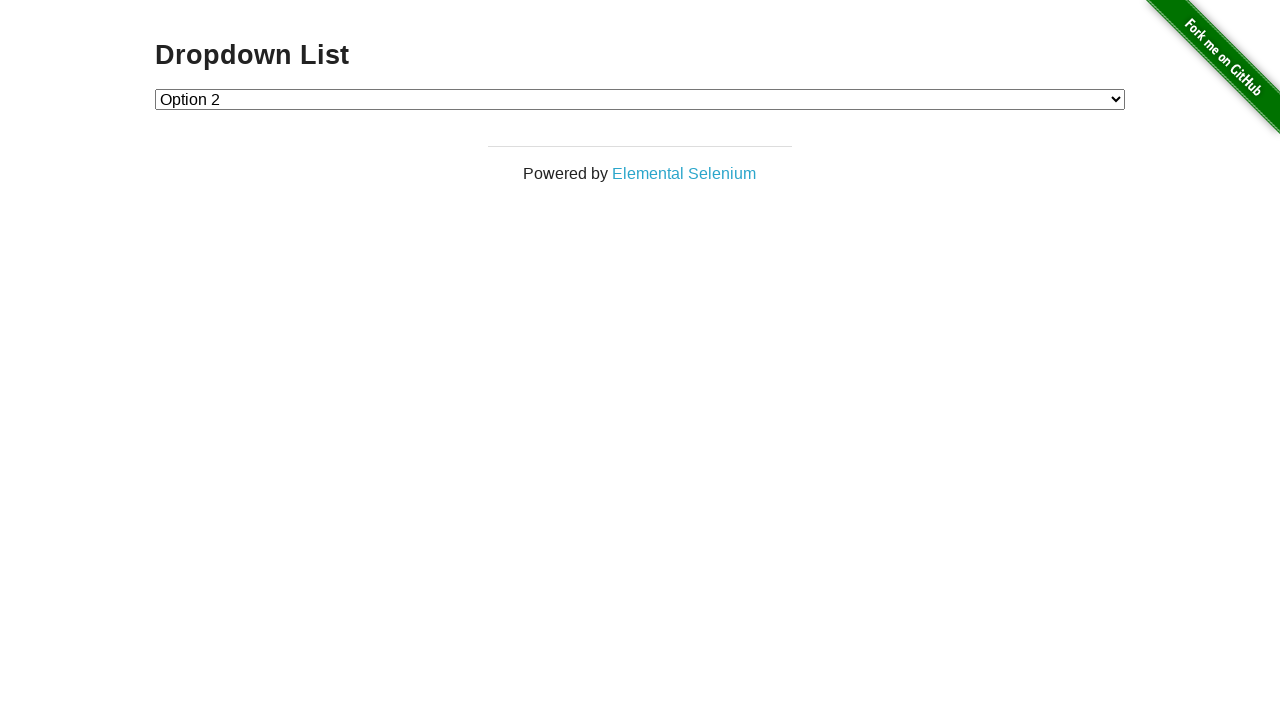

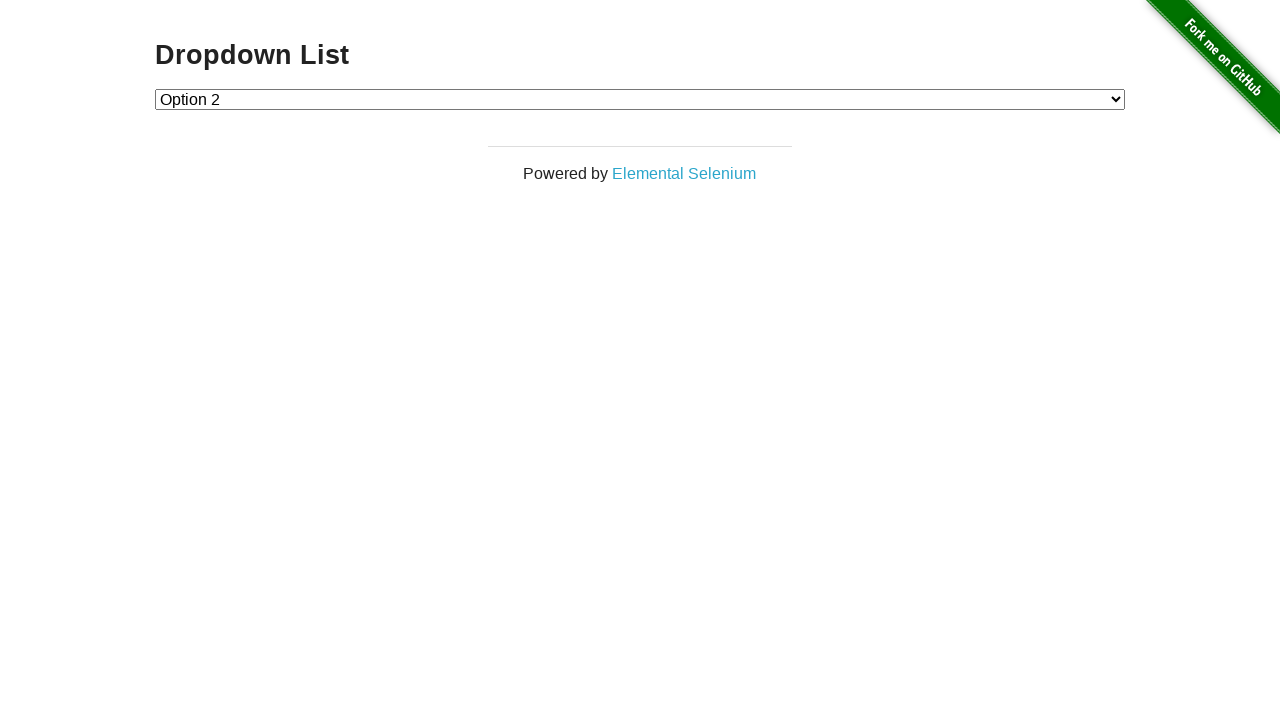